Tests an end-to-end purchase flow on DemoBlaze: selects a laptop from the Laptops category, adds it to cart, fills out the order form, and completes the purchase.

Starting URL: https://www.demoblaze.com

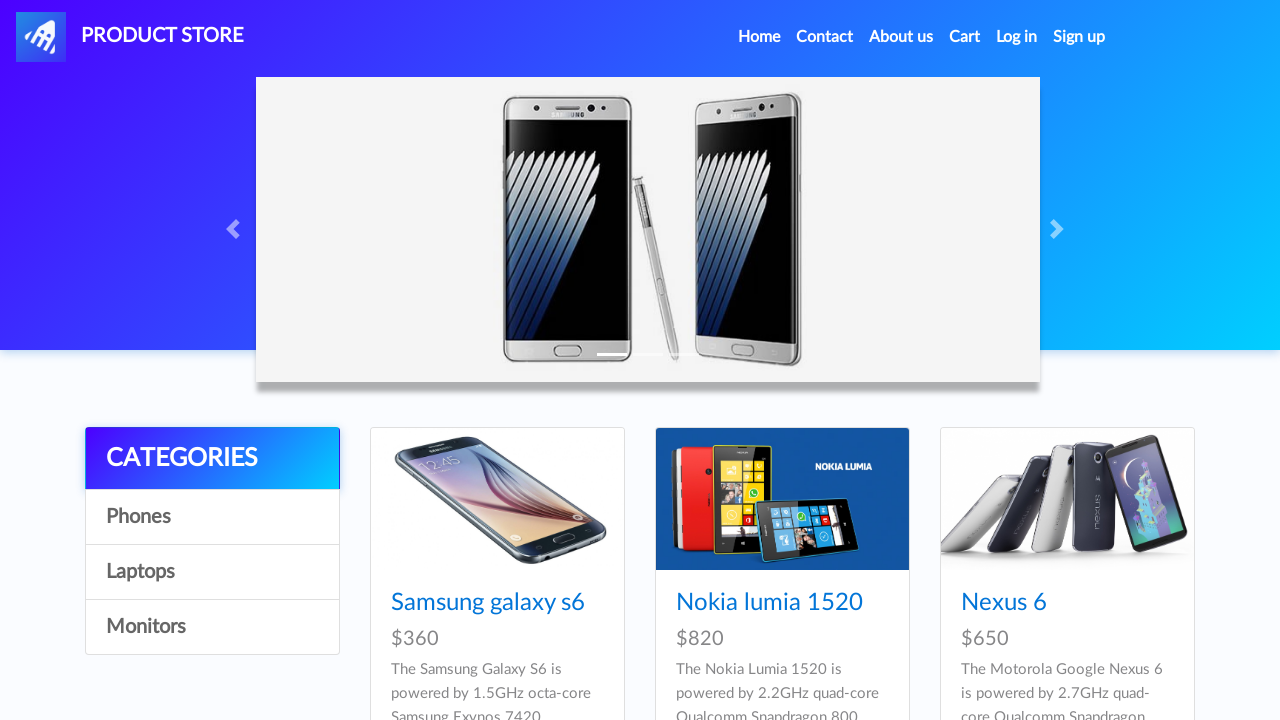

Clicked on Laptops category at (212, 572) on a:has-text('Laptops')
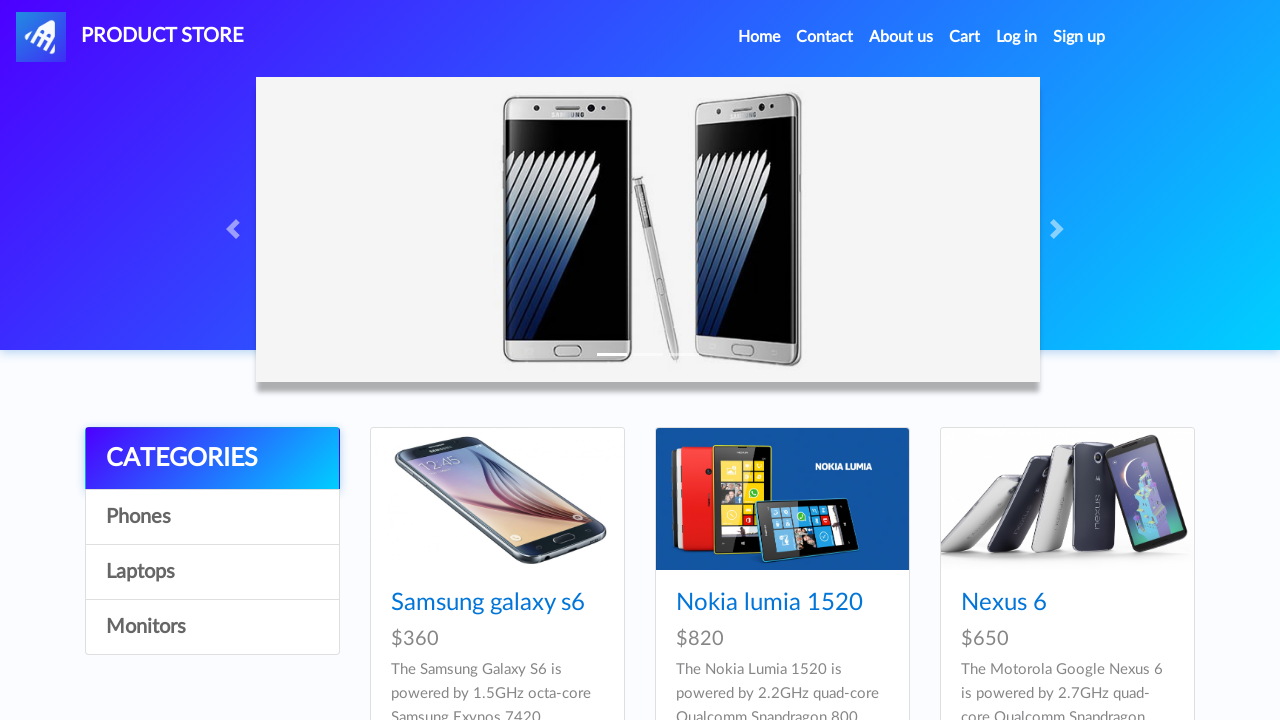

Waited for laptop products to load
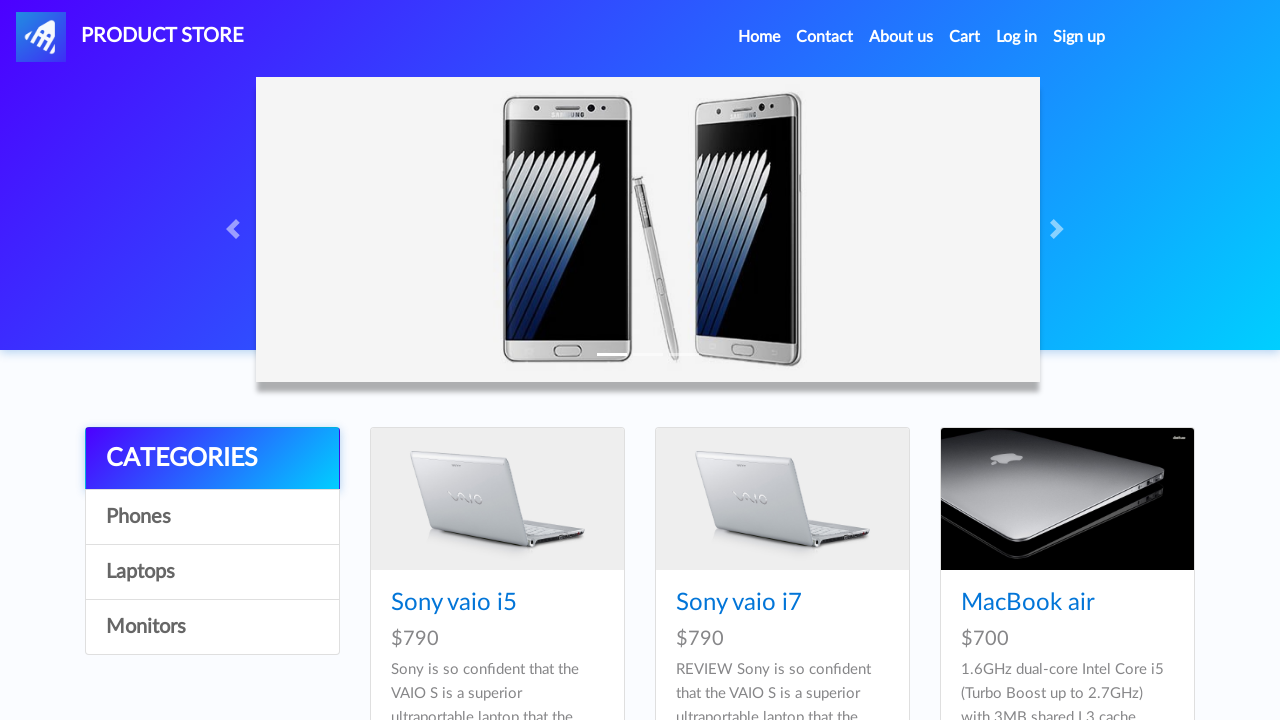

Clicked on first laptop product at (454, 603) on #tbodyid .card-title a >> nth=0
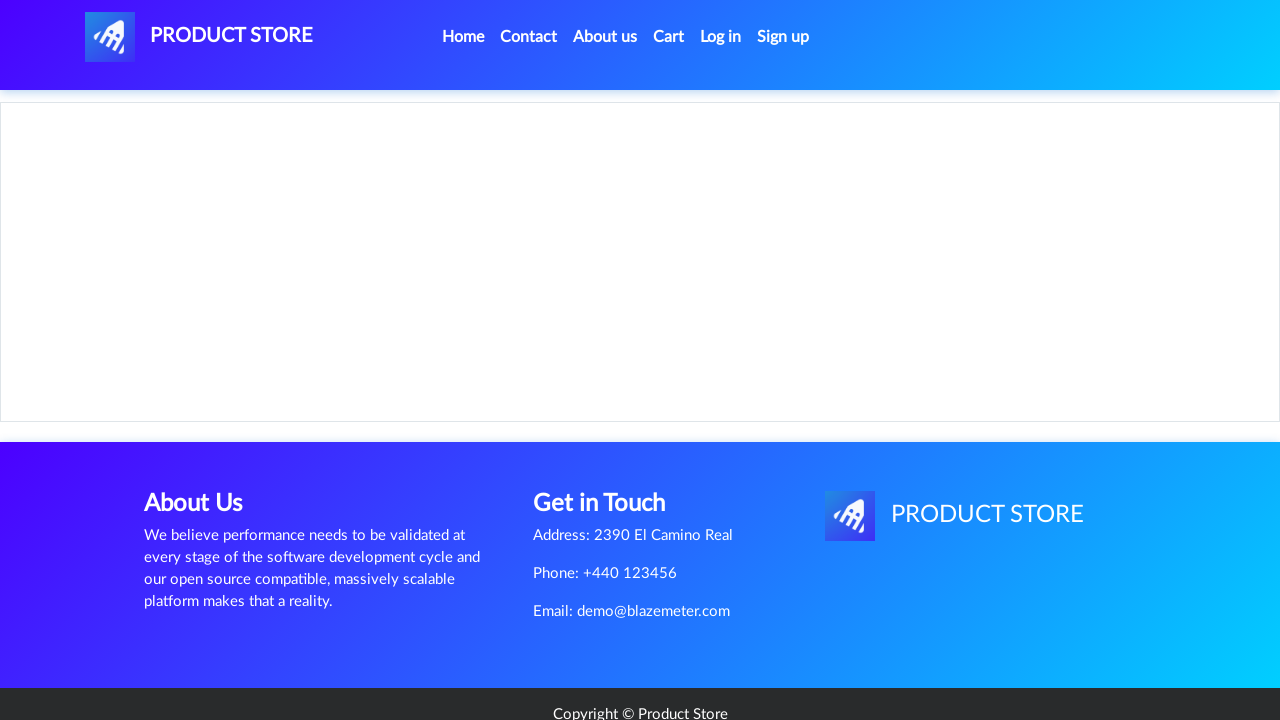

Product details page loaded
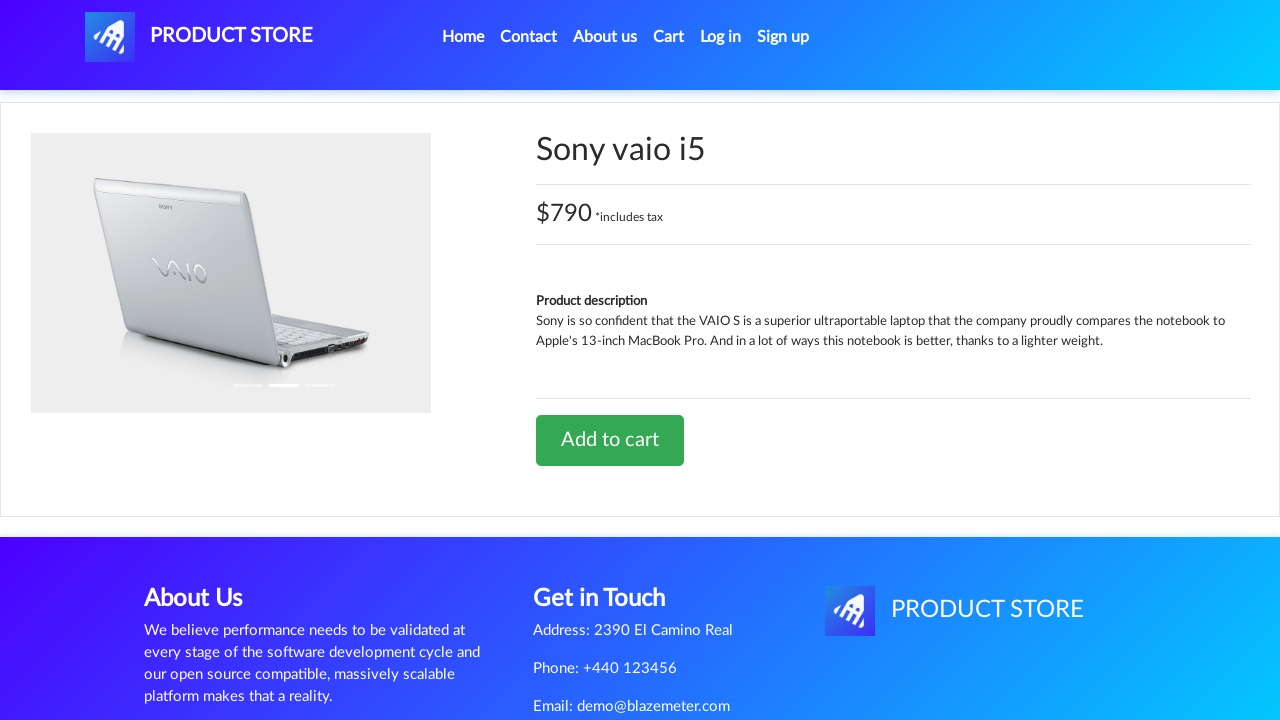

Extracted laptop name: Sony vaio i5
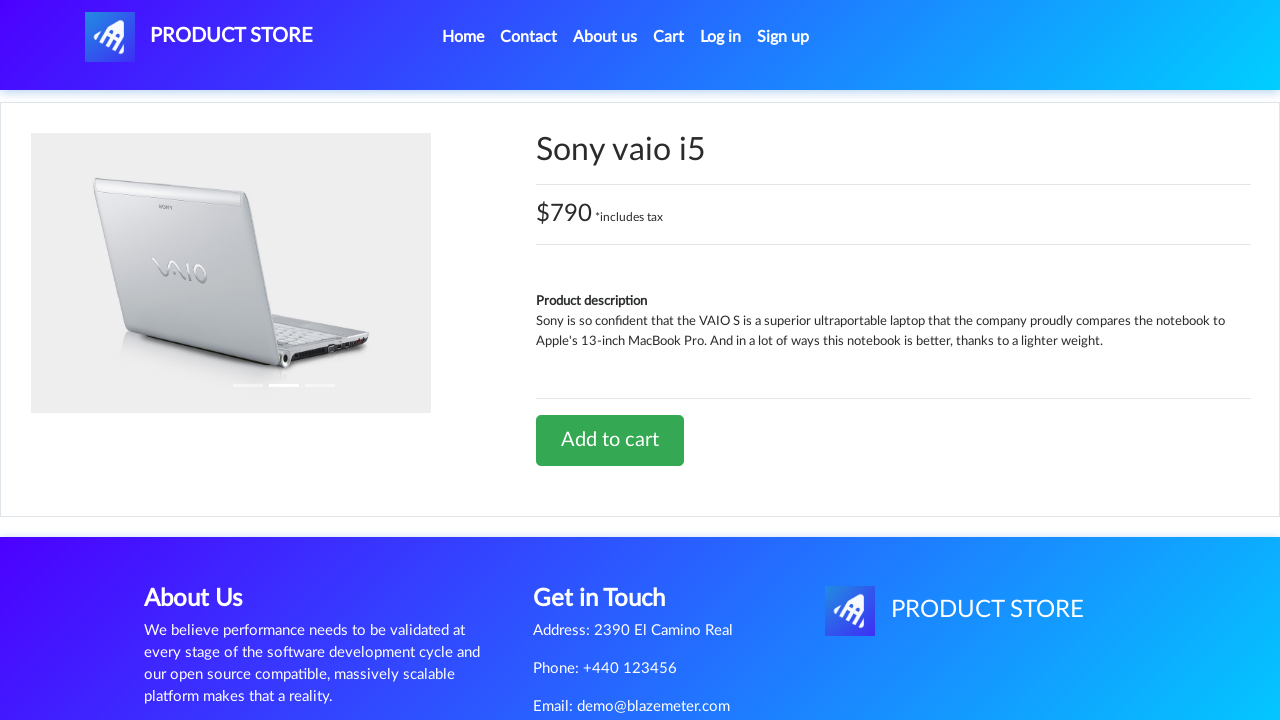

Extracted laptop price: $790 *includes tax
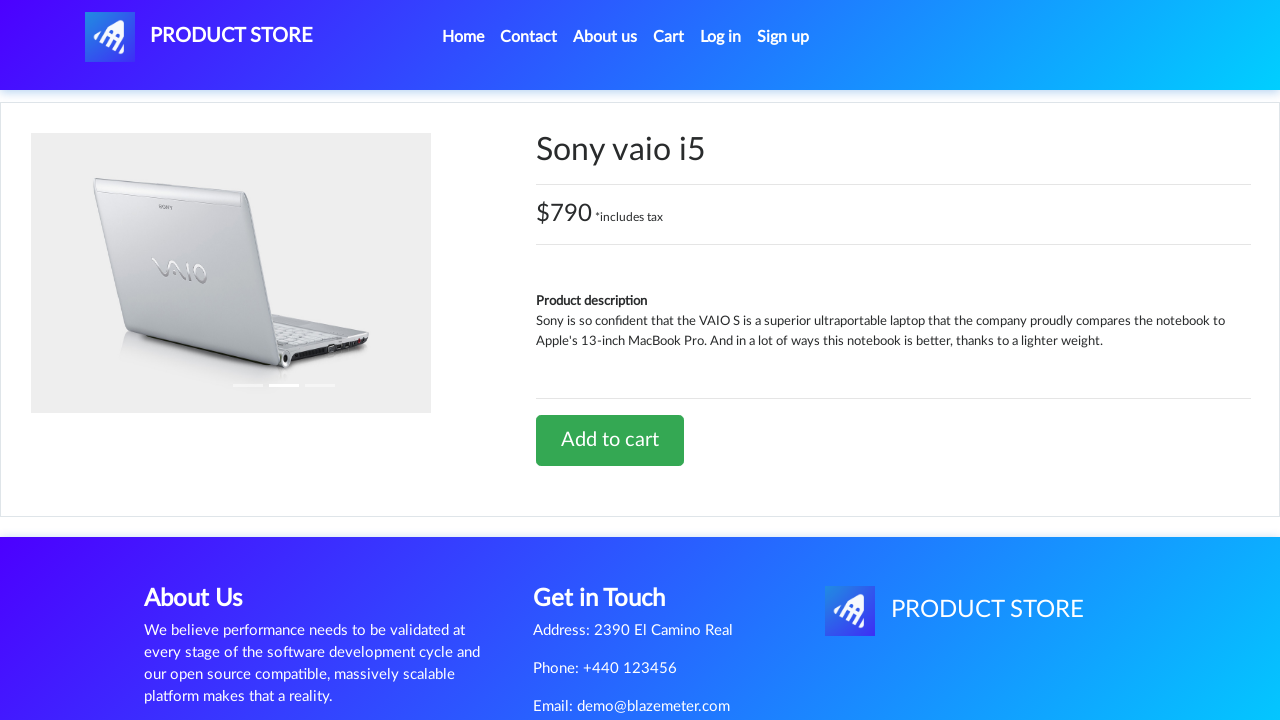

Clicked 'Add to cart' button at (610, 440) on a:has-text('Add to cart')
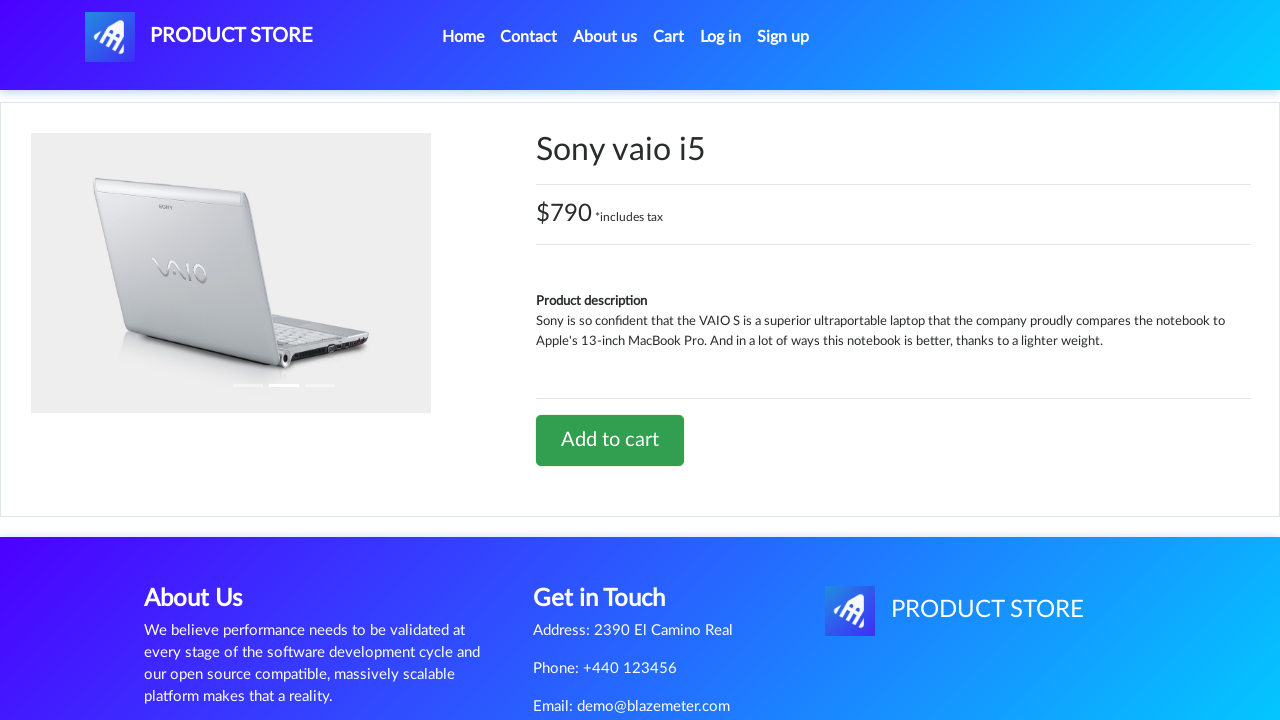

Alert confirmation accepted
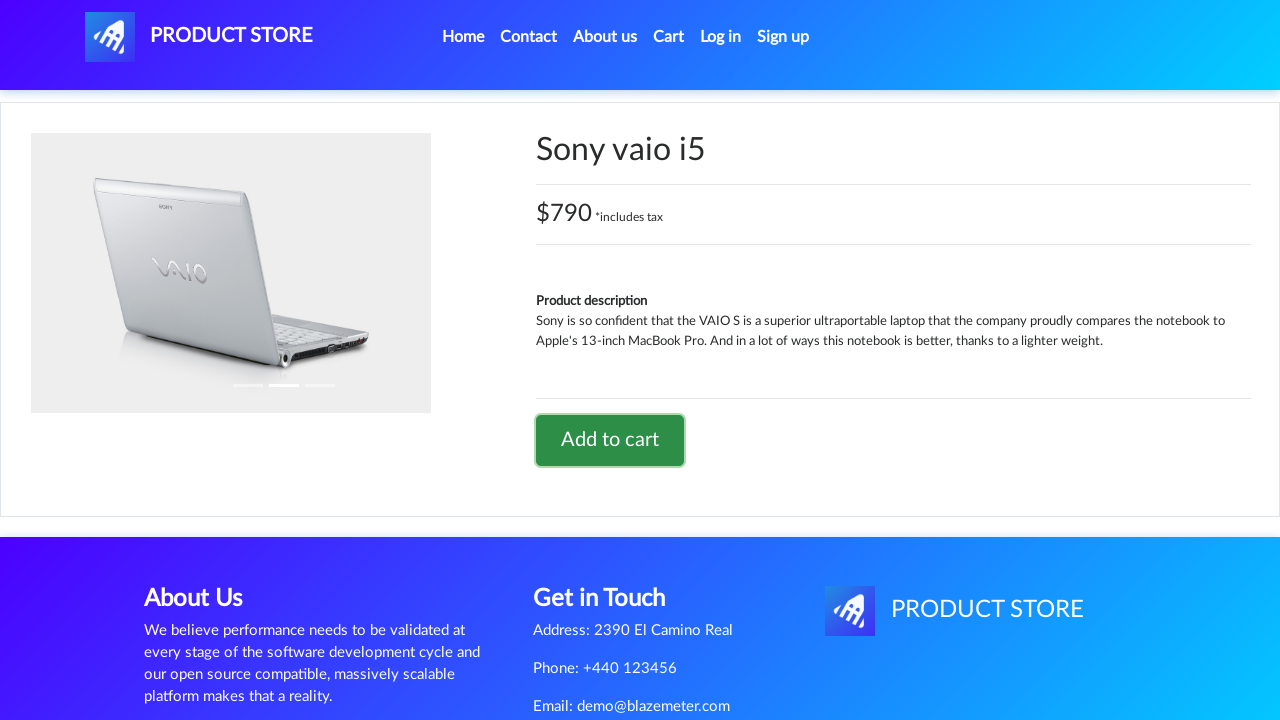

Waited for cart update
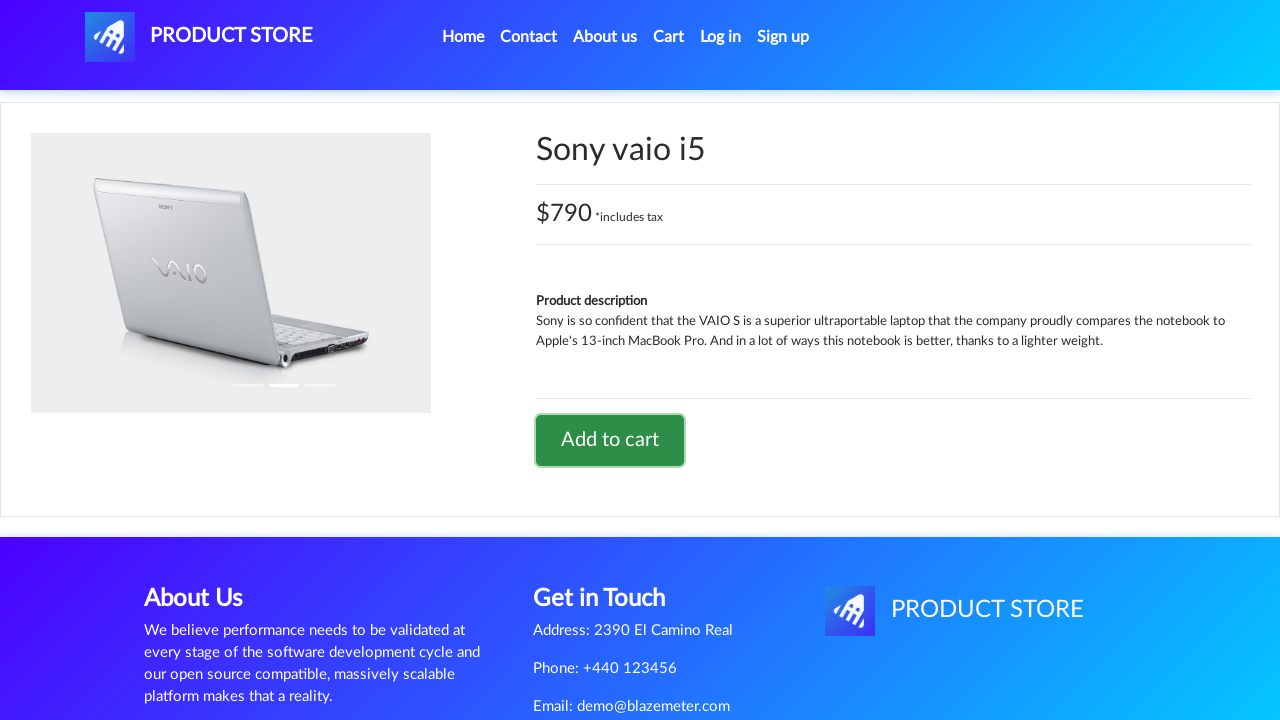

Clicked on Cart menu at (669, 37) on a#cartur
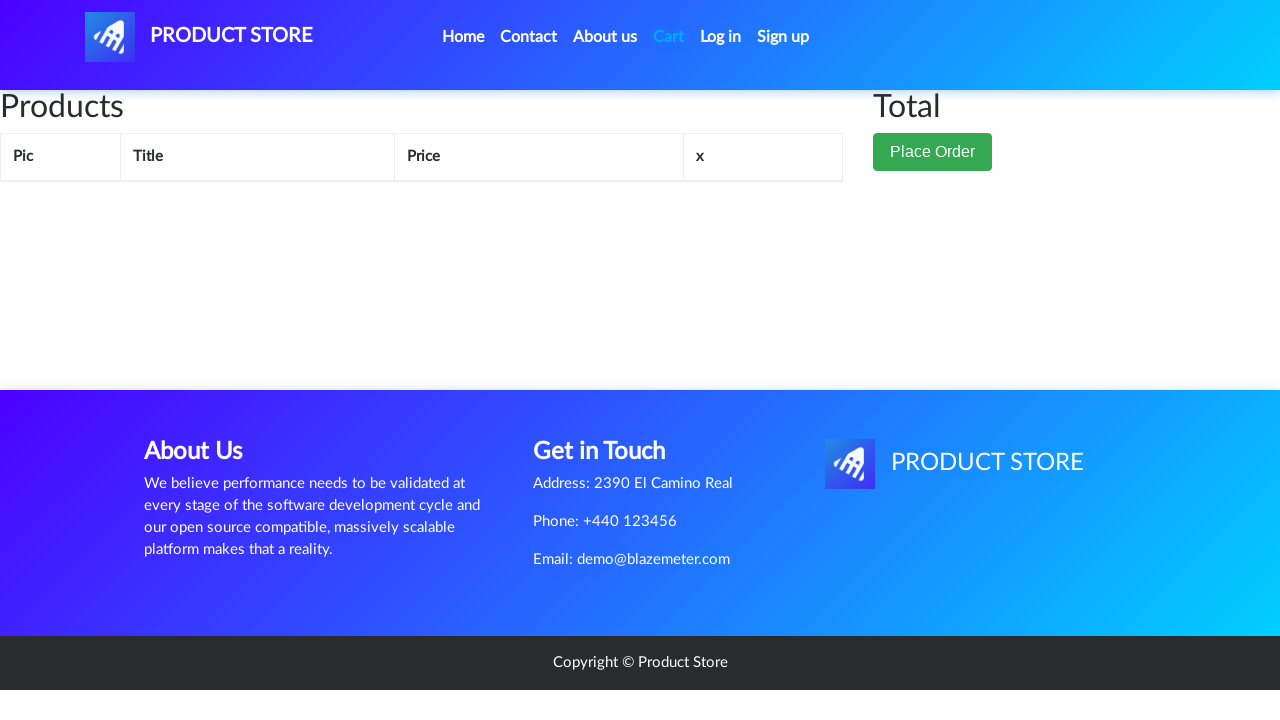

Cart page loaded with items
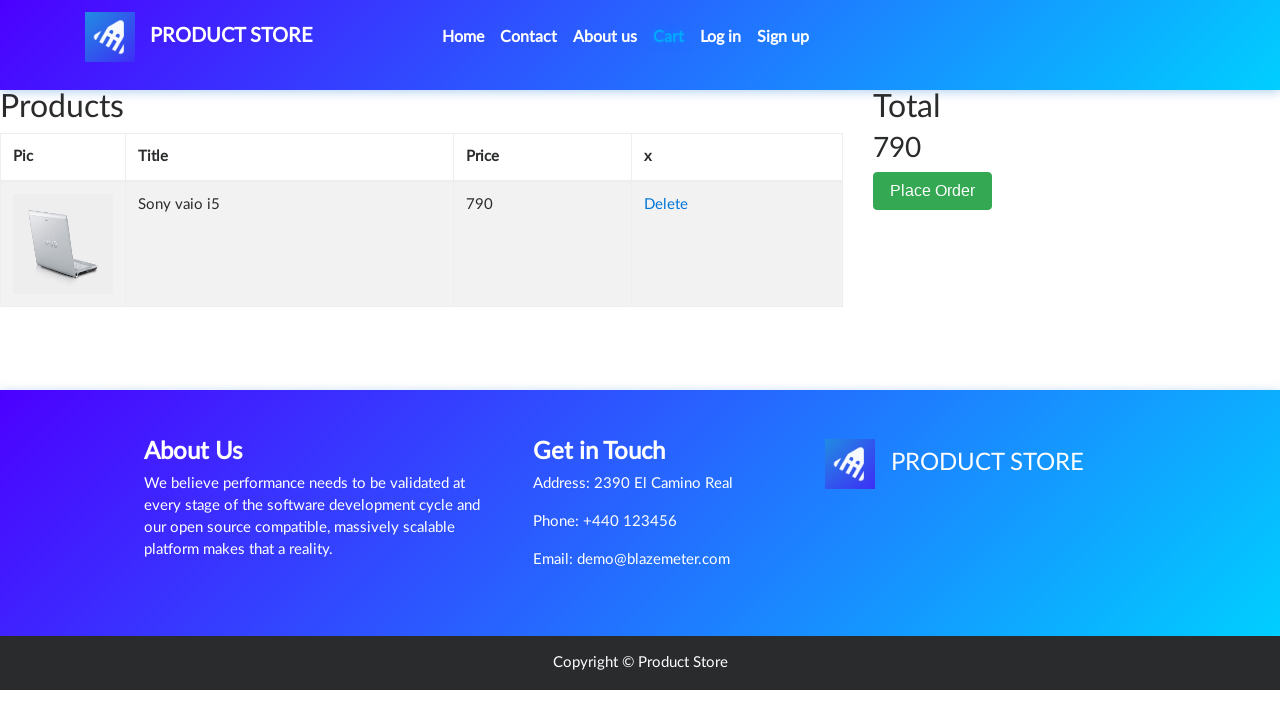

Clicked 'Place Order' button at (933, 191) on button:has-text('Place Order')
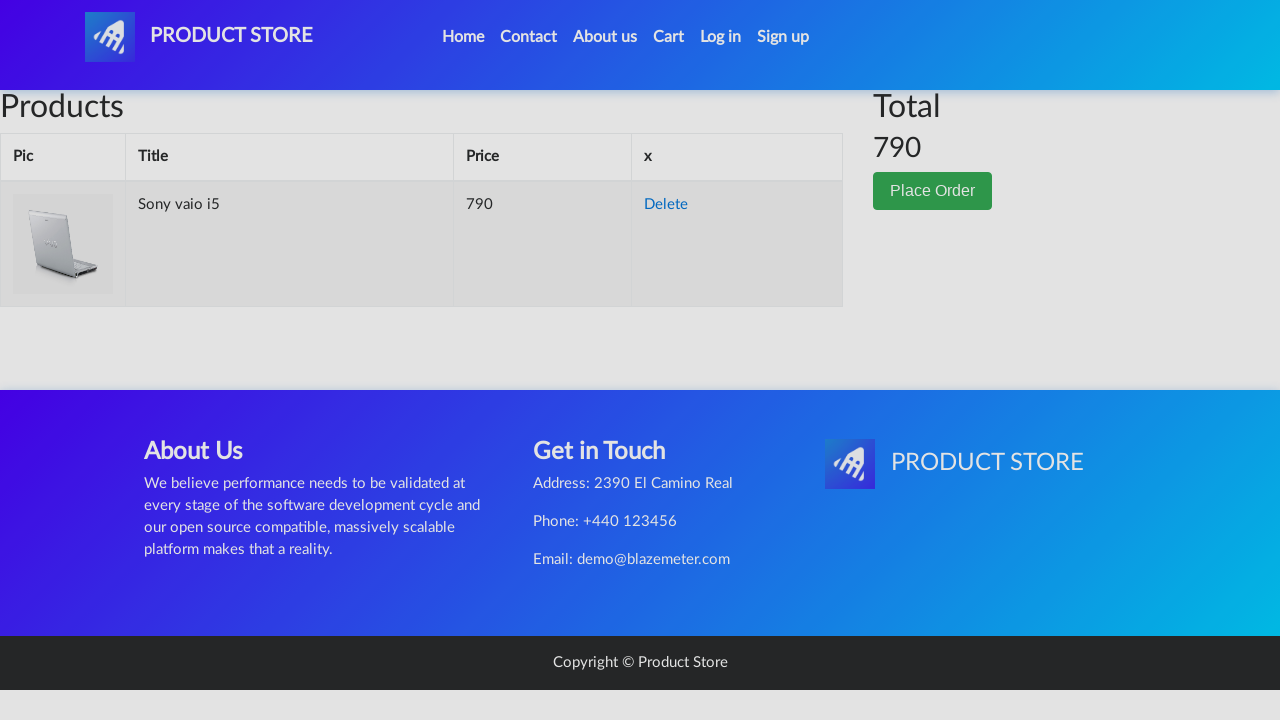

Order form modal appeared
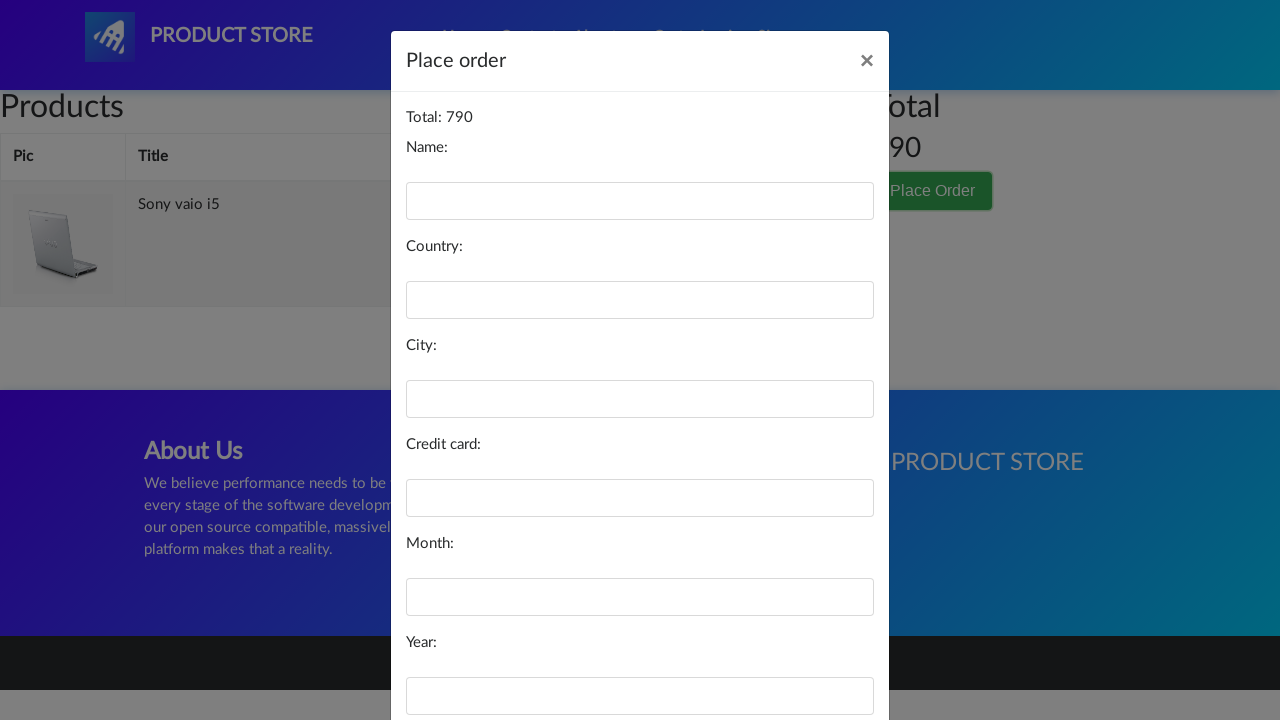

Filled in name field with 'julia' on #name
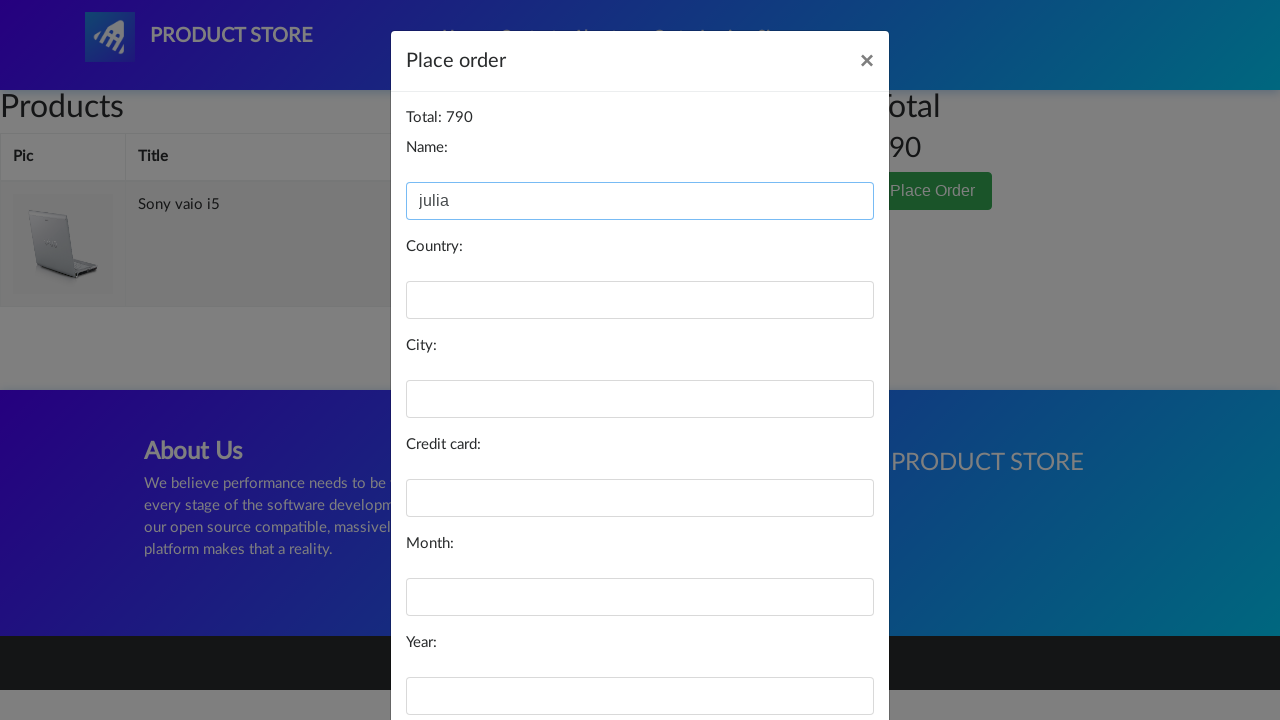

Filled in country field with 'Argentina' on #country
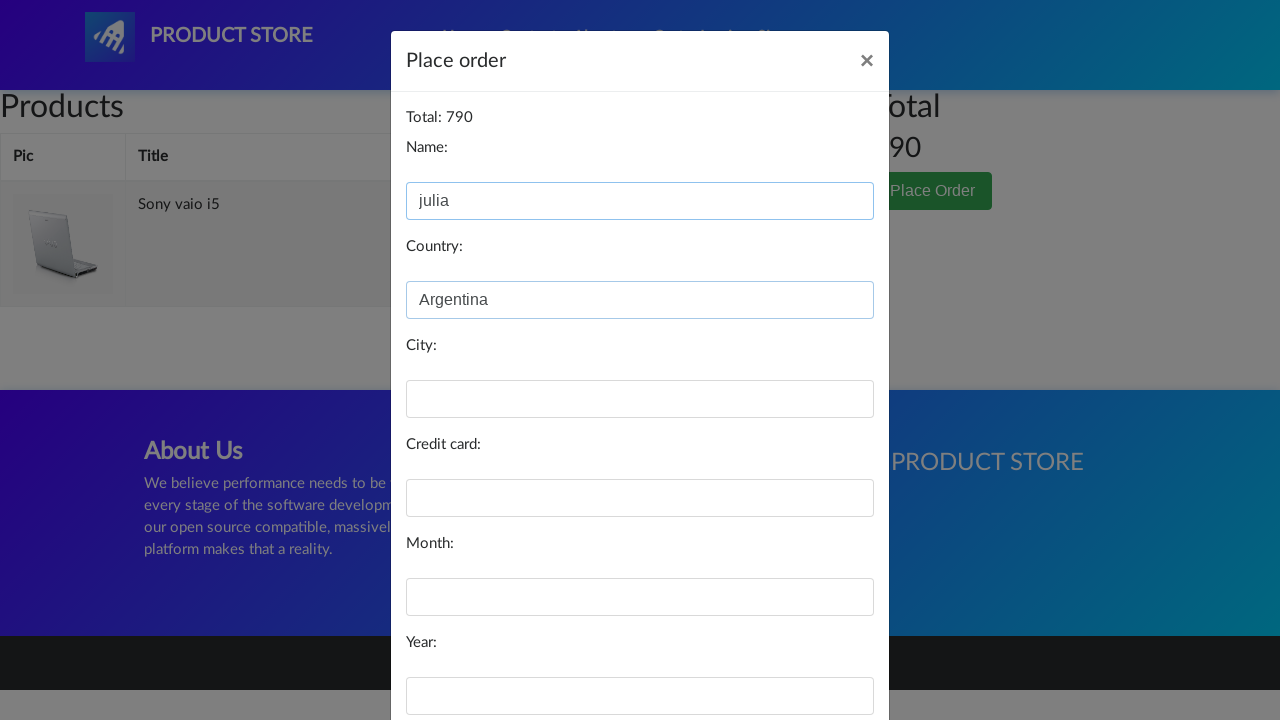

Filled in city field with 'Cordoba' on #city
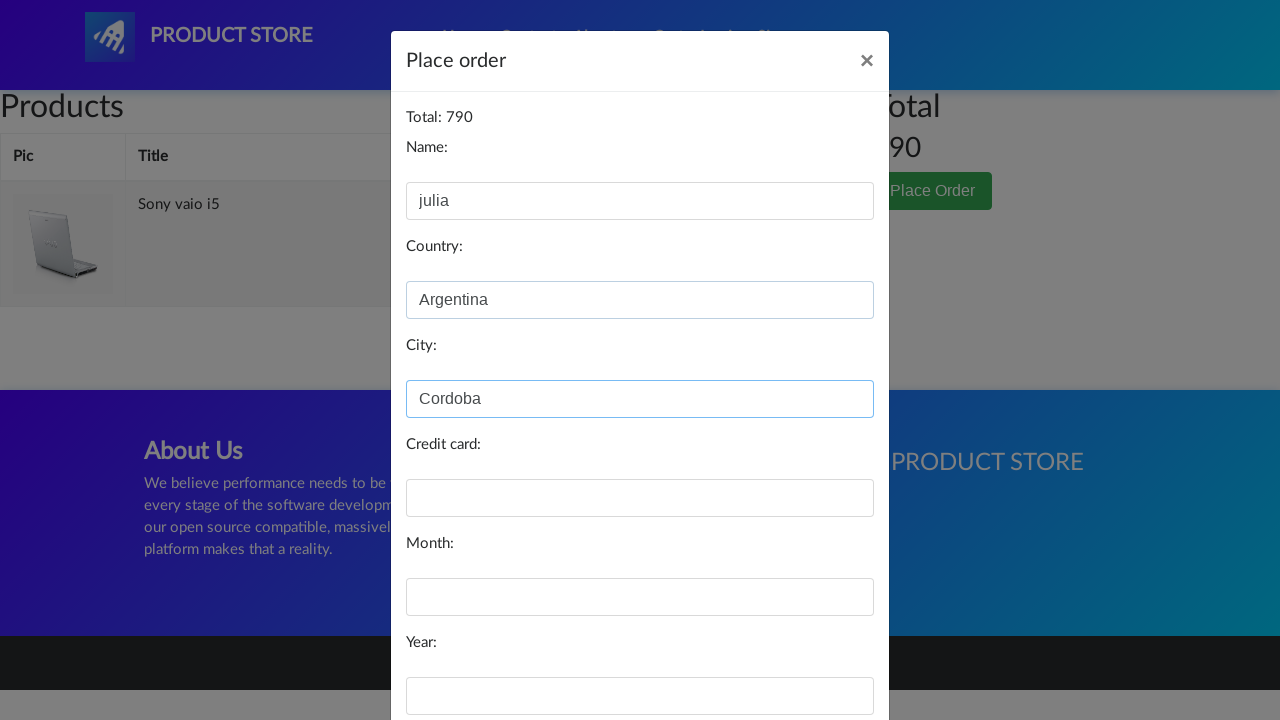

Filled in card field with 'visa' on #card
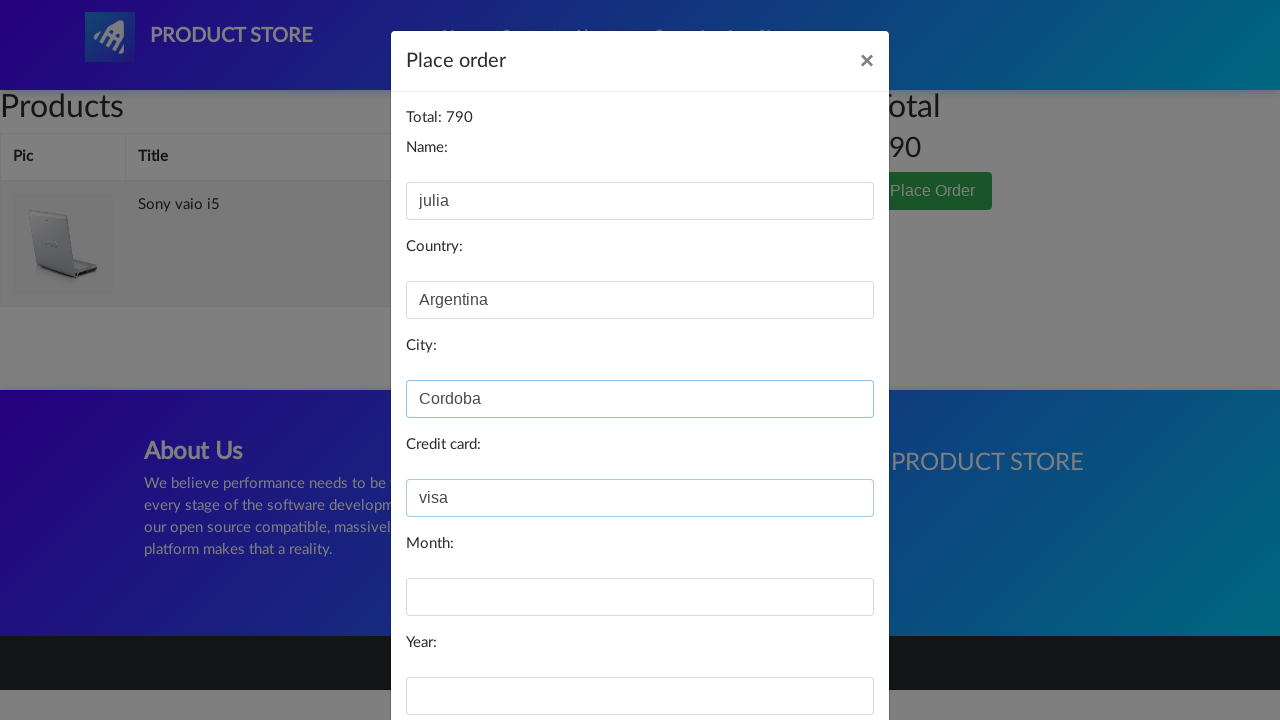

Filled in month field with 'marzo' on #month
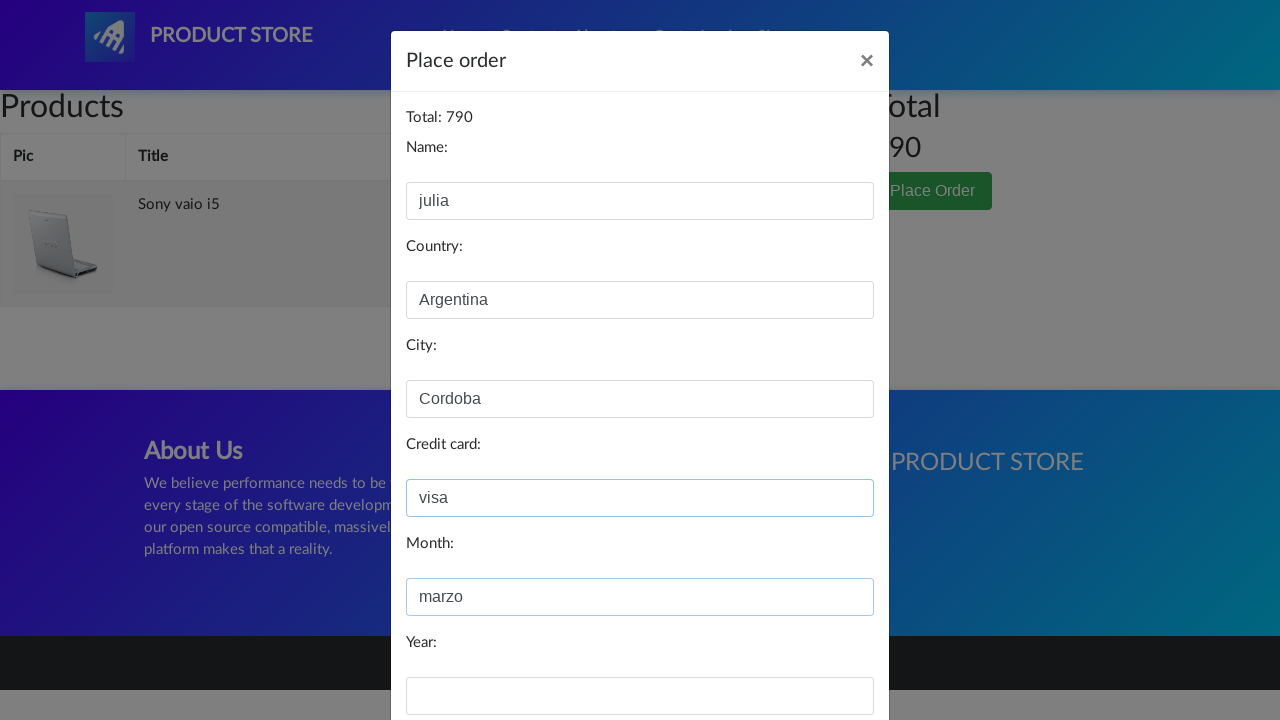

Filled in year field with '2022' on #year
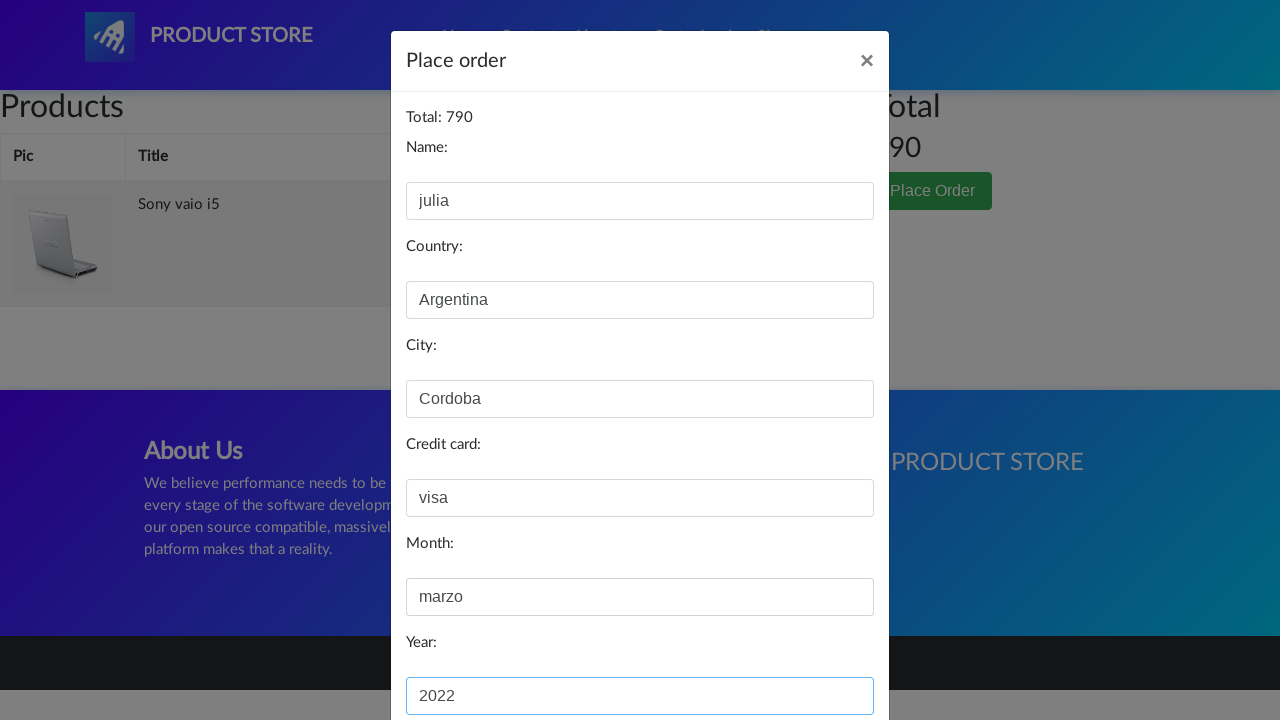

Clicked 'Purchase' button to complete order at (823, 655) on button:has-text('Purchase')
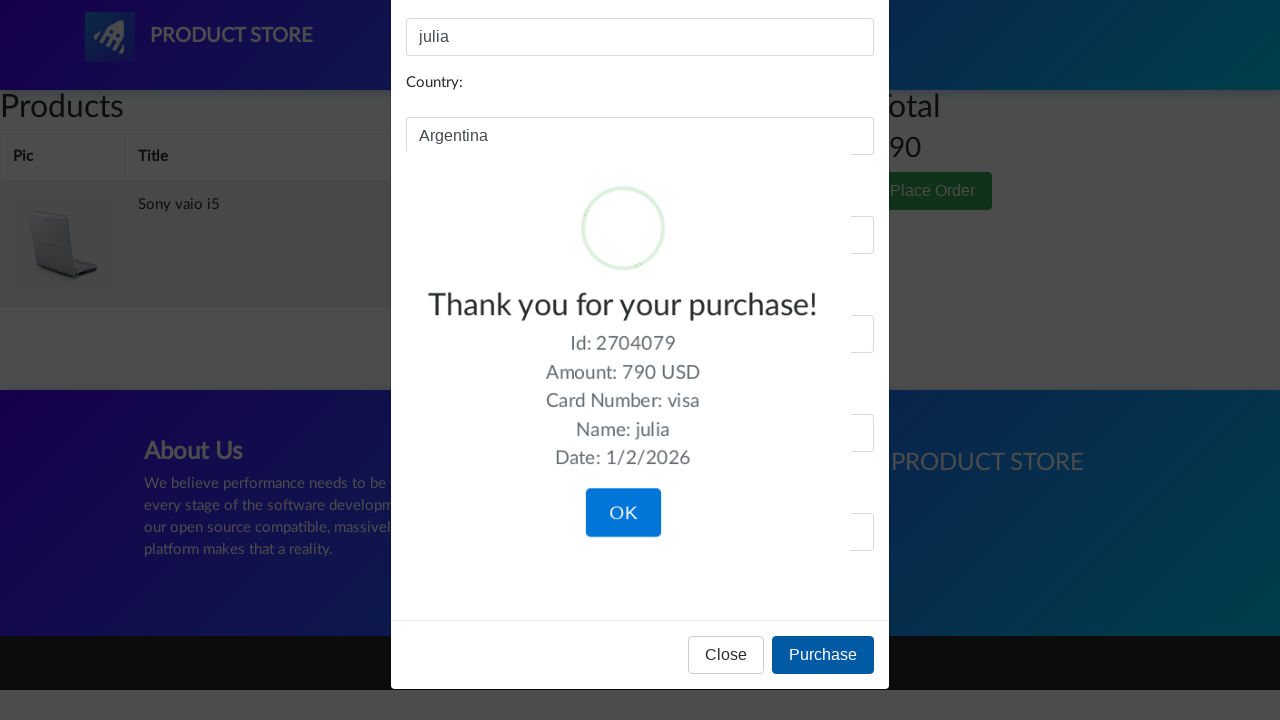

Purchase confirmation modal appeared
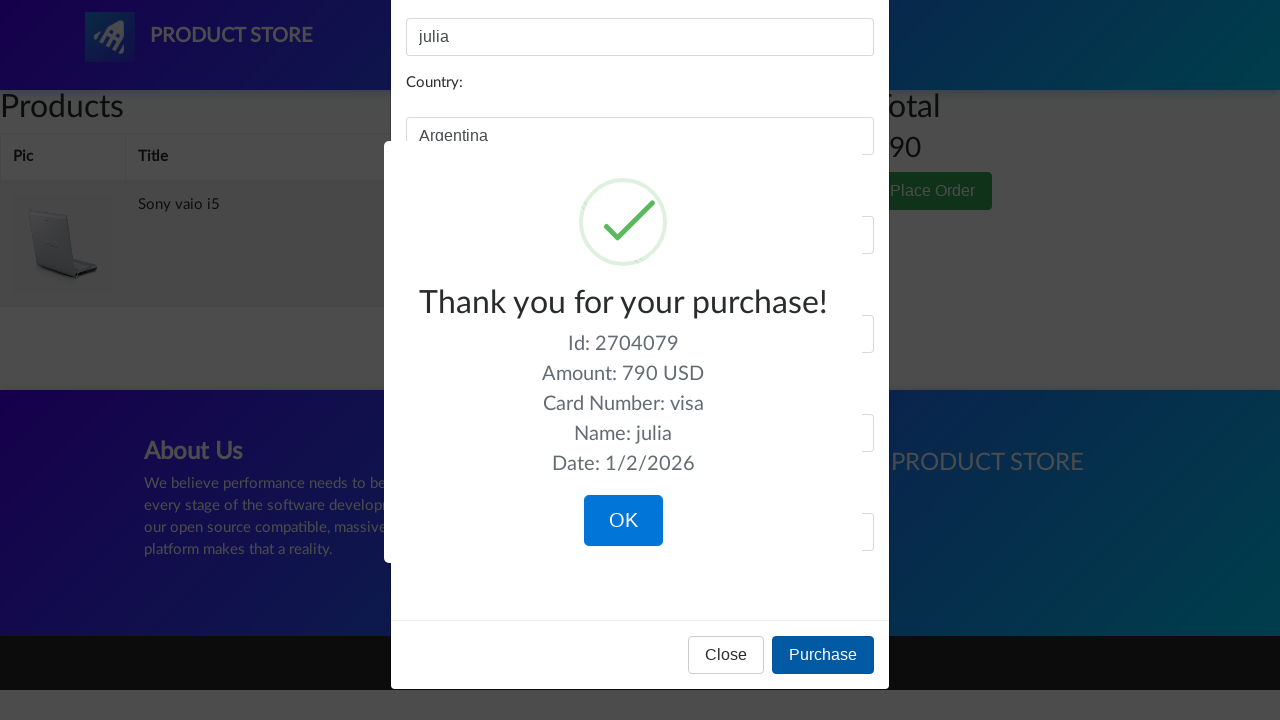

Extracted confirmation message: Thank you for your purchase!
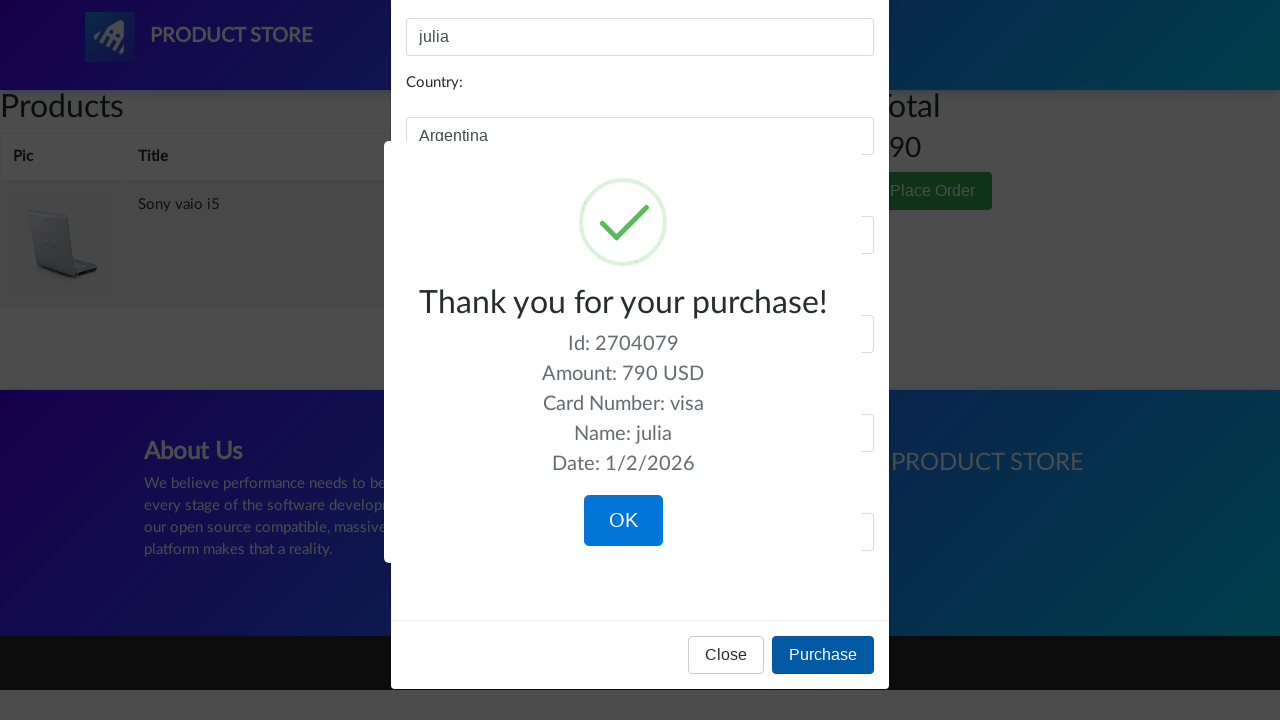

Clicked OK to close confirmation modal - purchase completed successfully at (623, 521) on .sweet-alert .confirm
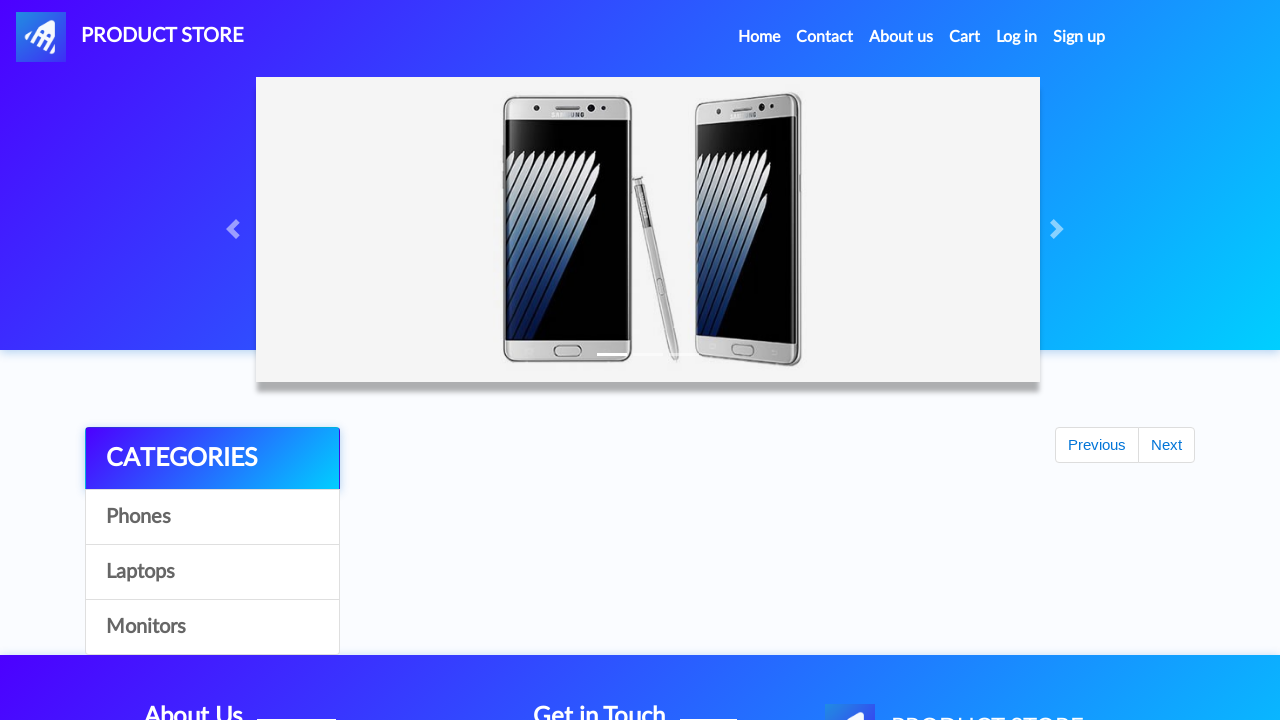

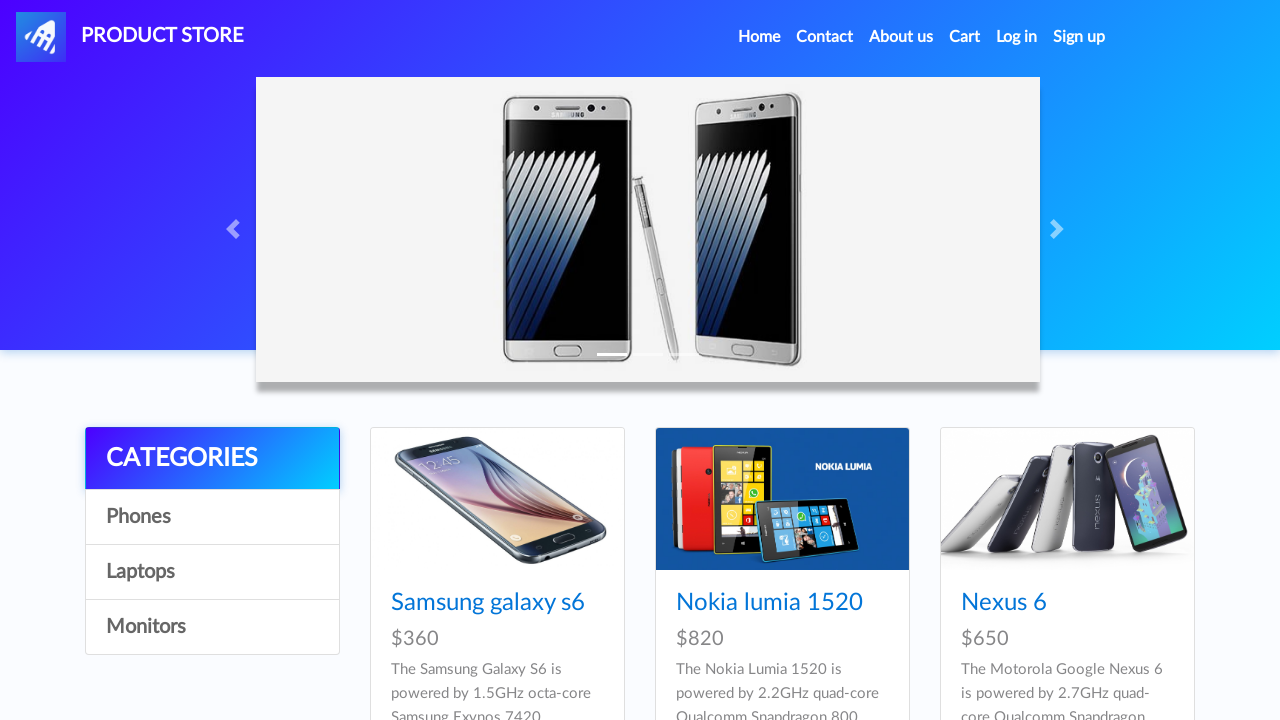